Tests PyPI search functionality by entering a search query and clicking the submit button, then waiting for search results to appear

Starting URL: https://pypi.org/

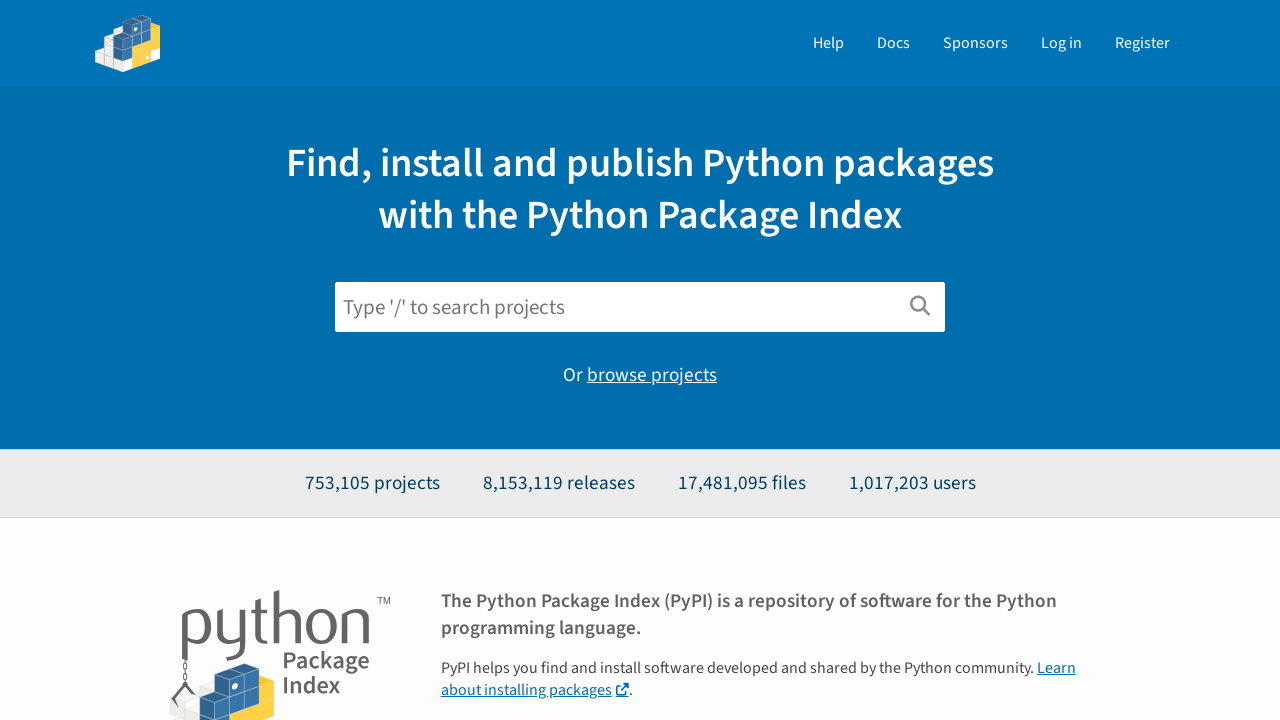

Filled search field with 'citronella' on #search
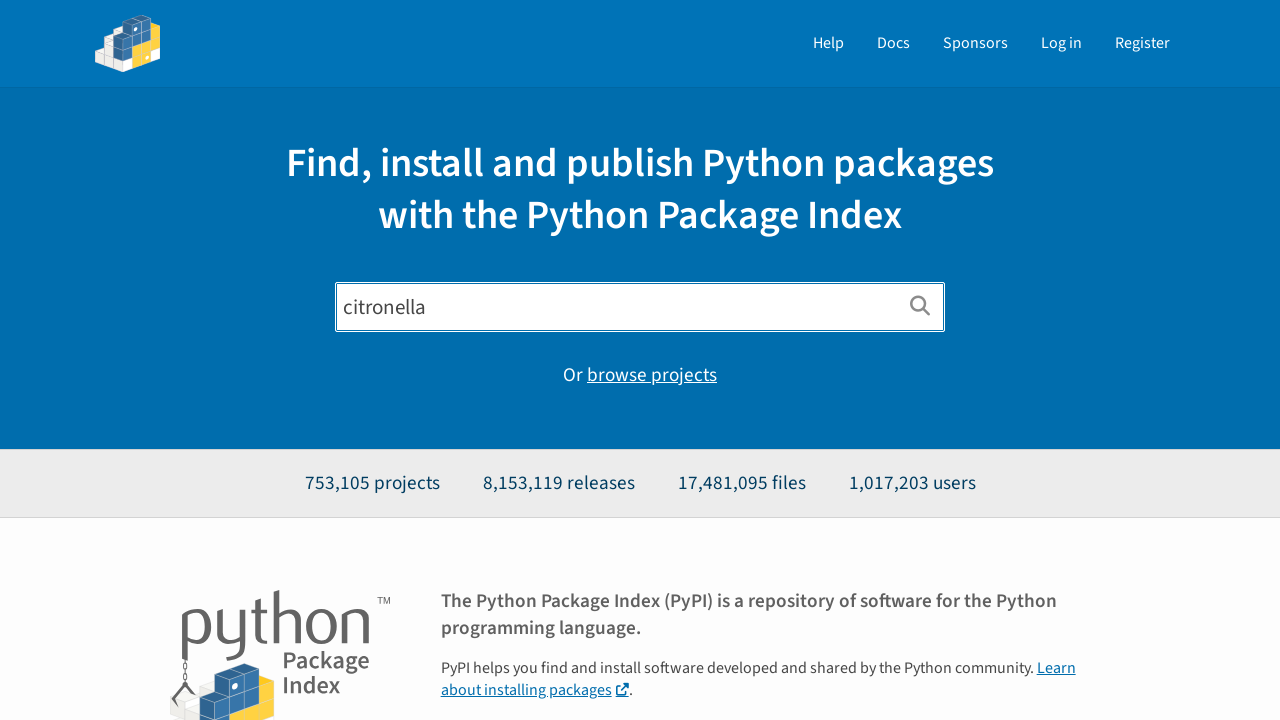

Clicked search submit button at (920, 306) on xpath=//button[@type='submit']/i
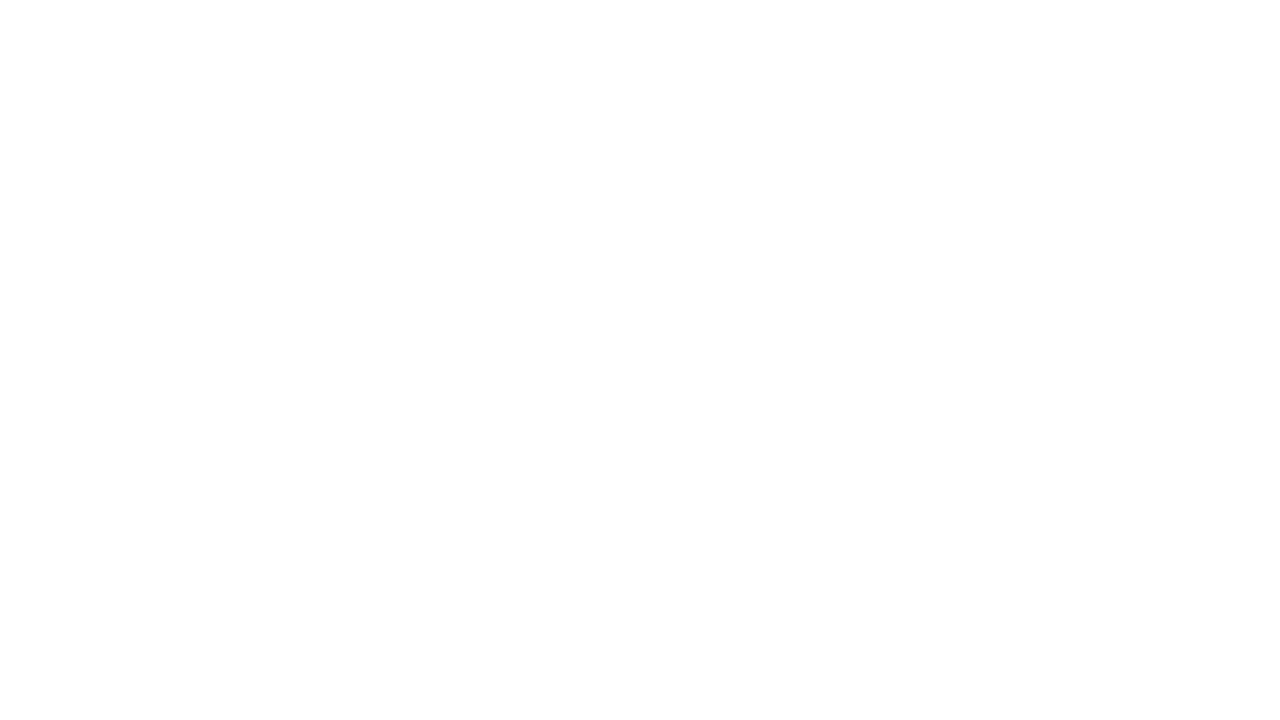

Search results appeared on the page
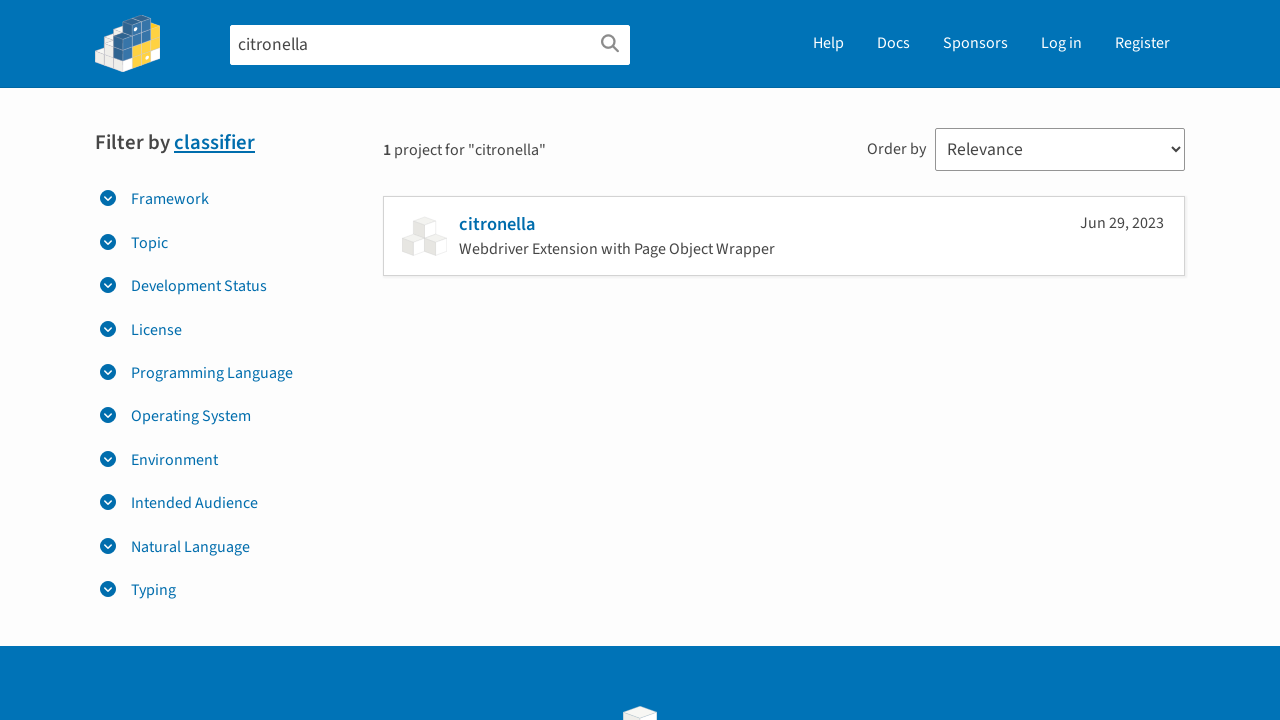

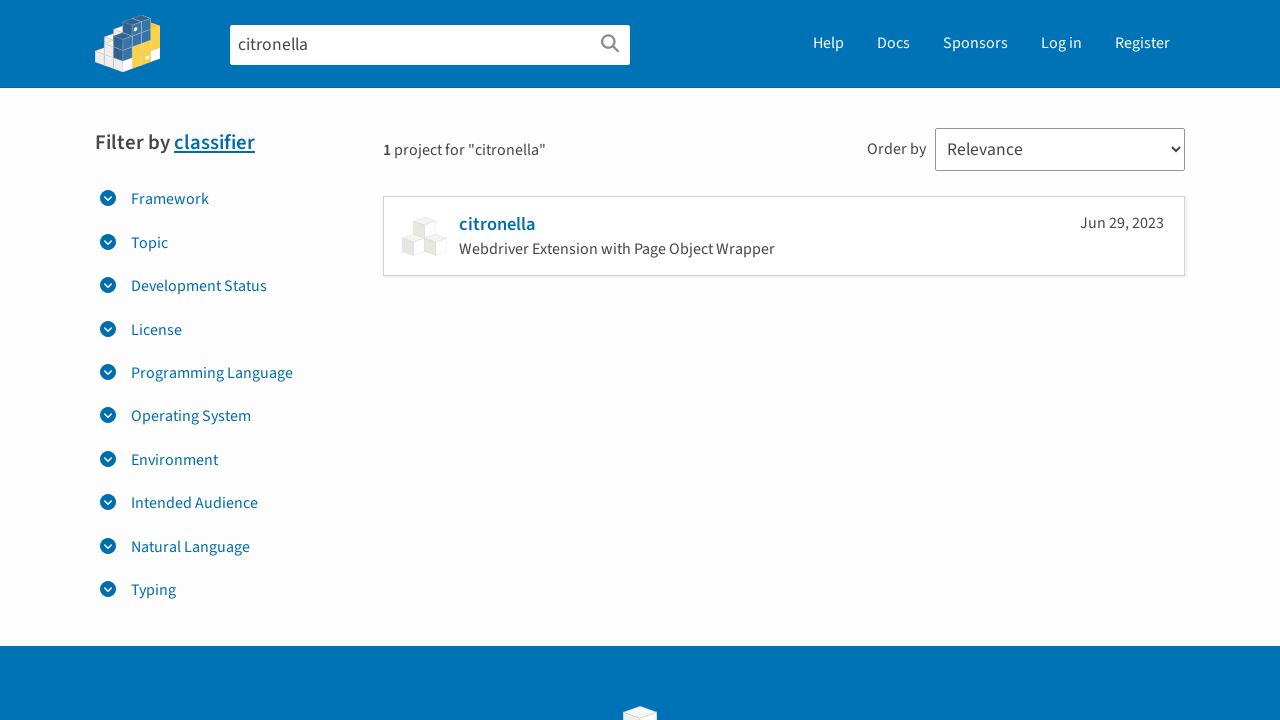